Tests JavaScript alert handling by clicking a button that triggers an alert, accepting the alert, and verifying the result message is displayed correctly

Starting URL: https://testcenter.techproeducation.com/index.php?page=javascript-alerts

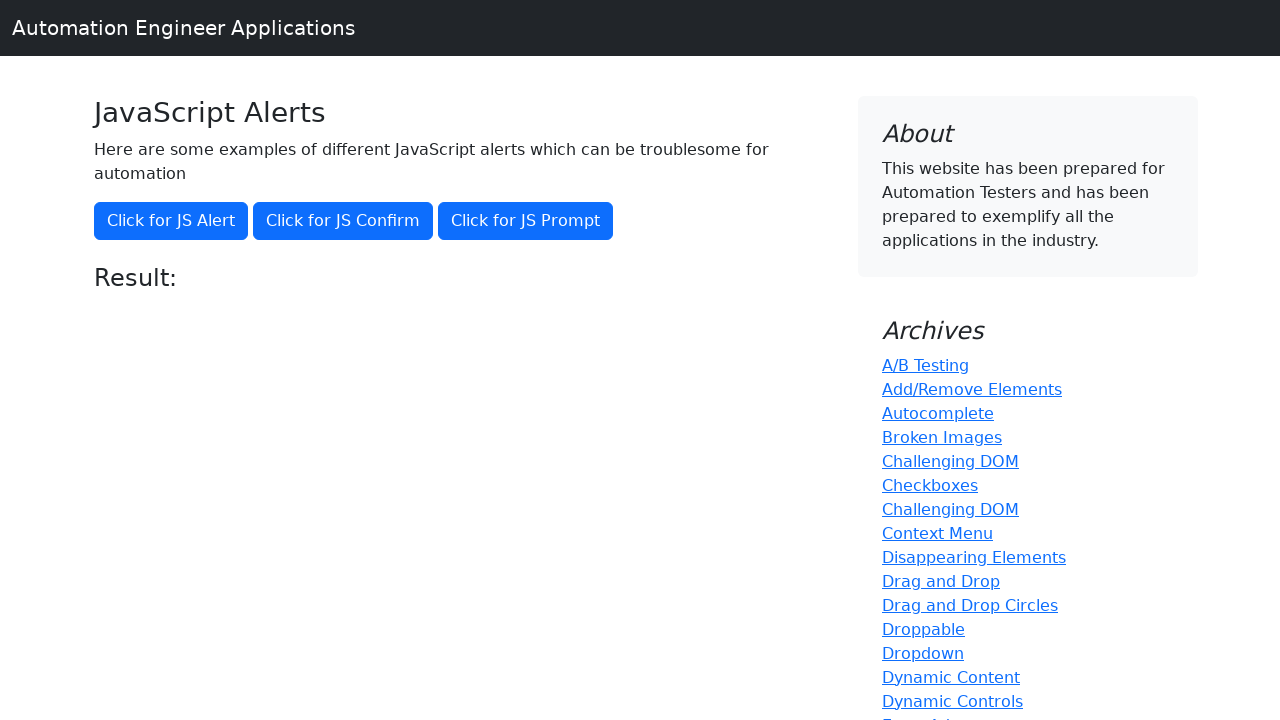

Clicked button to trigger JavaScript alert at (171, 221) on xpath=//button[@onclick='jsAlert()']
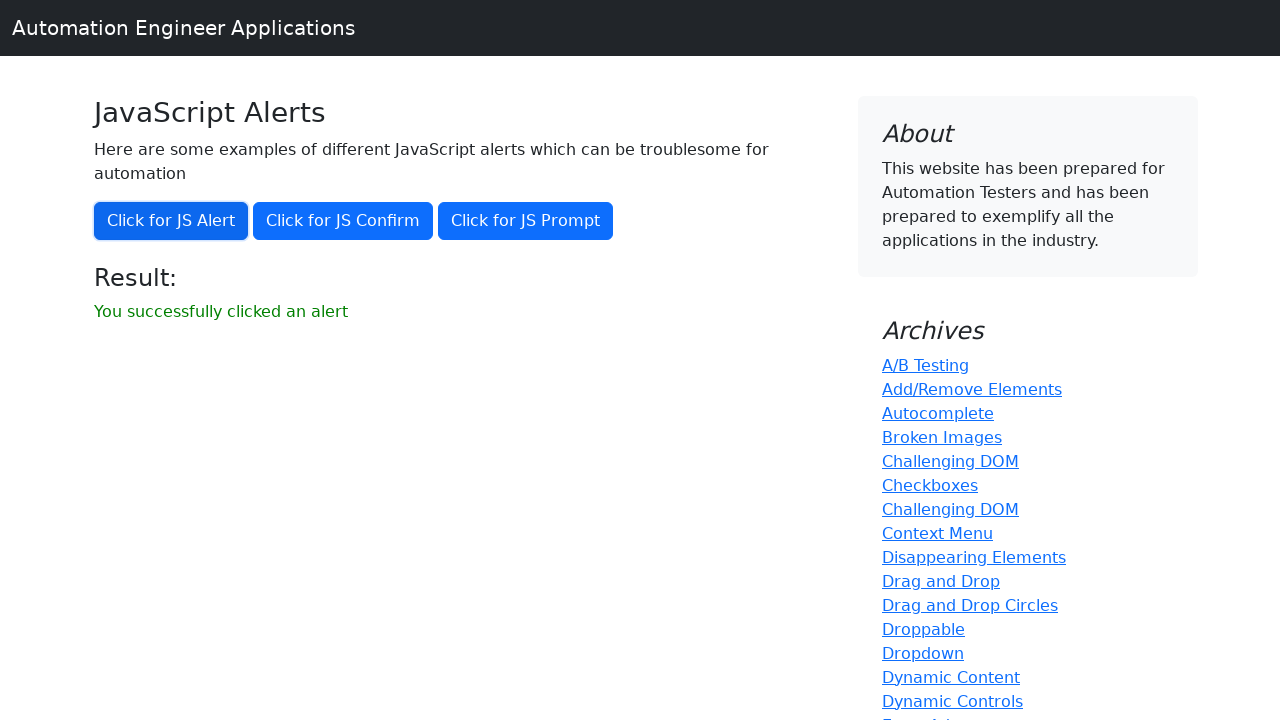

Set up dialog handler to accept alerts
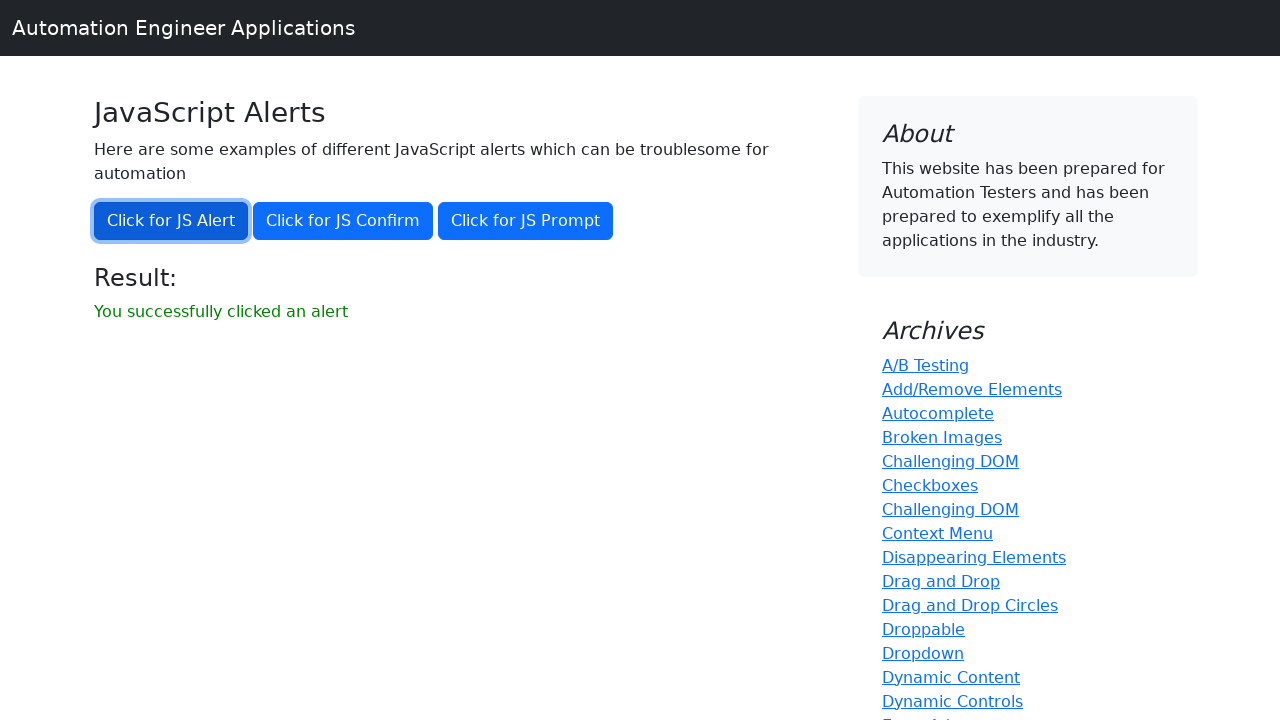

Result message element loaded after accepting alert
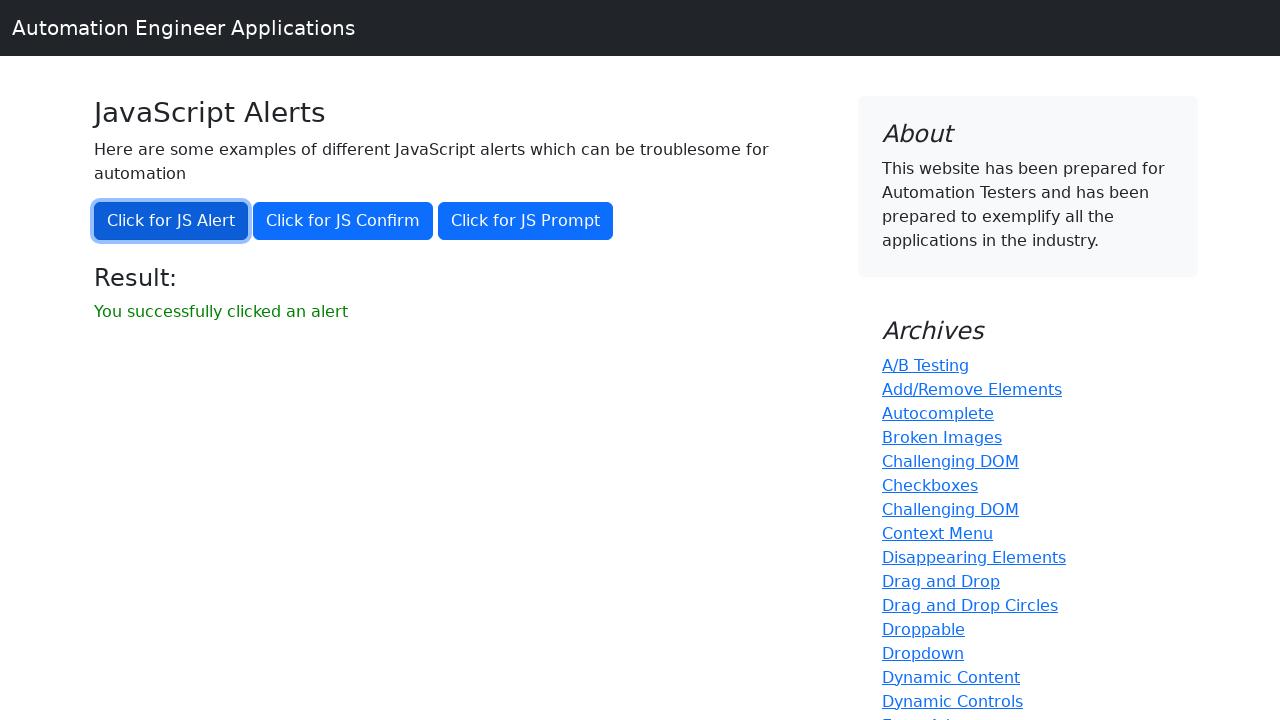

Retrieved result text: 'You successfully clicked an alert'
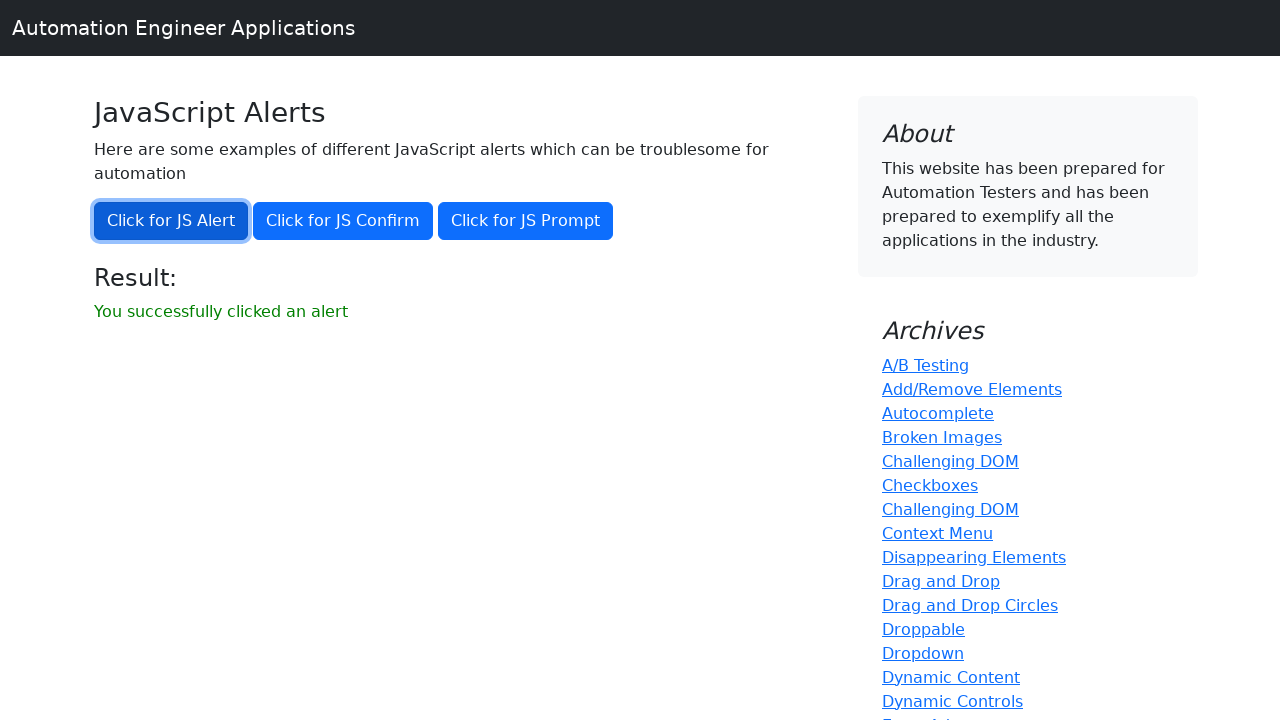

Verified result message matches expected text 'You successfully clicked an alert'
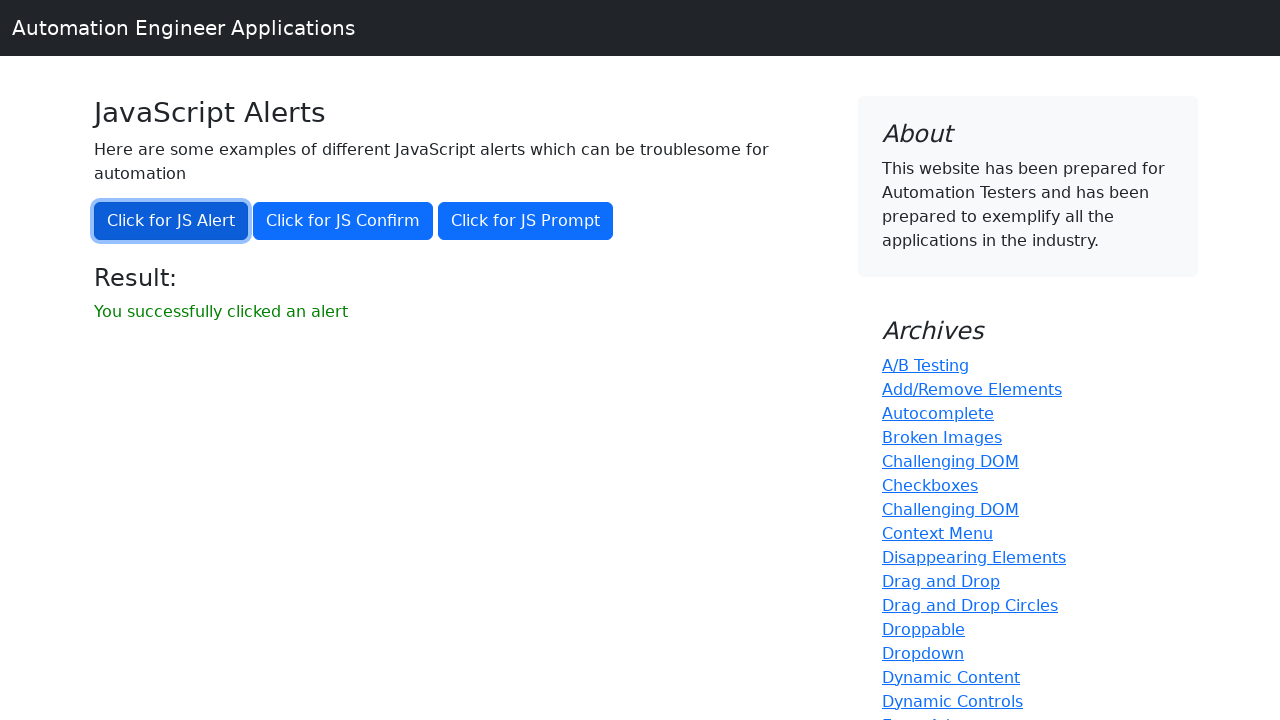

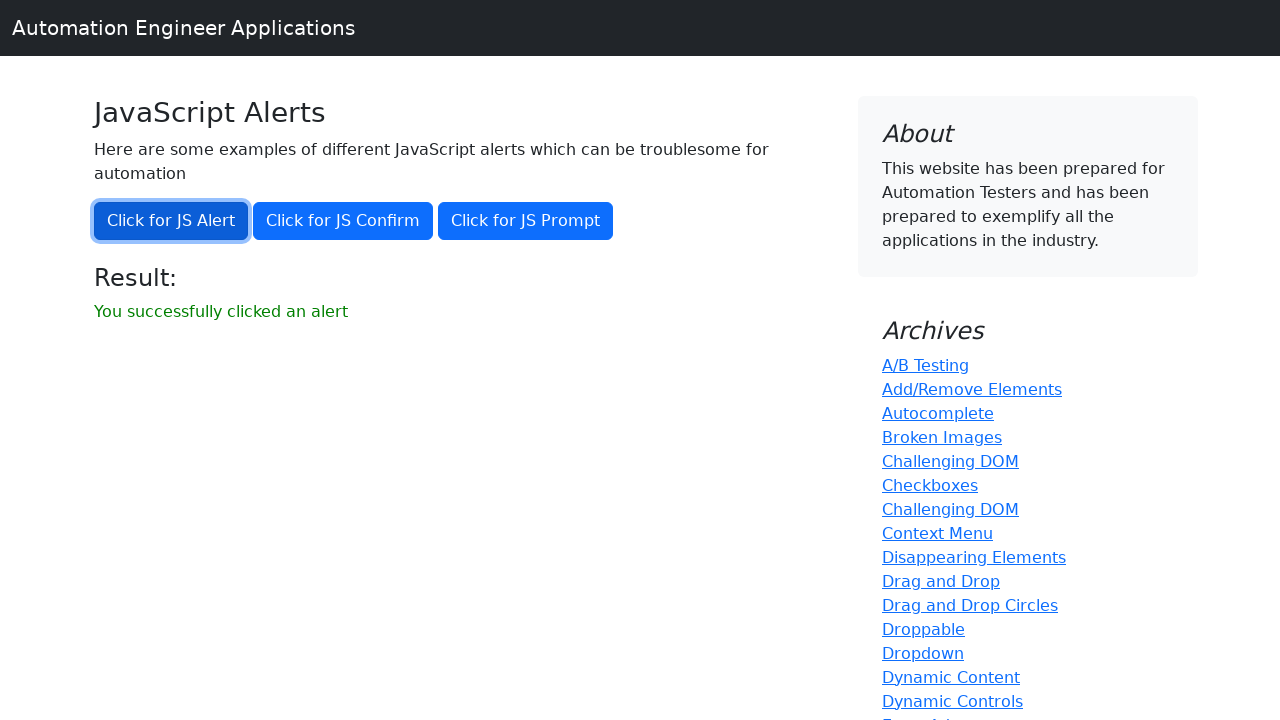